Tests JSON Reporter by clicking on Selenium143 link

Starting URL: http://omayo.blogspot.com

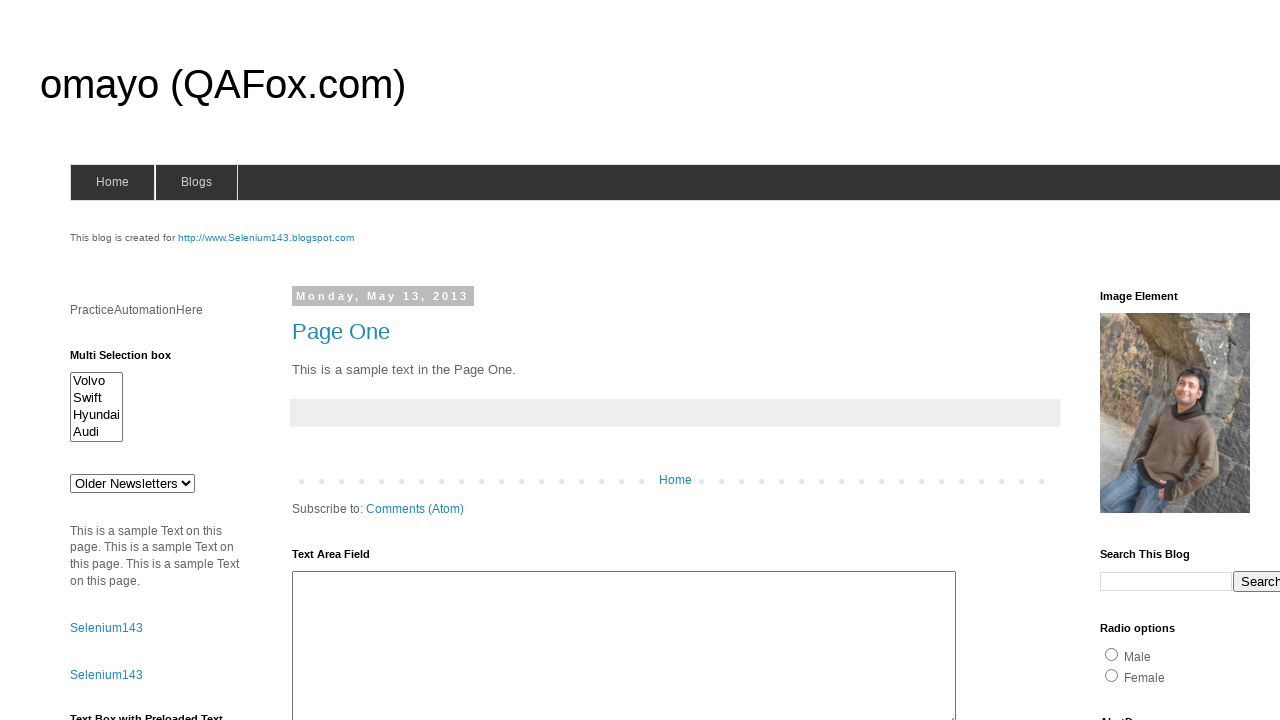

Clicked on Selenium143 link at (106, 628) on a:text-is('Selenium143')
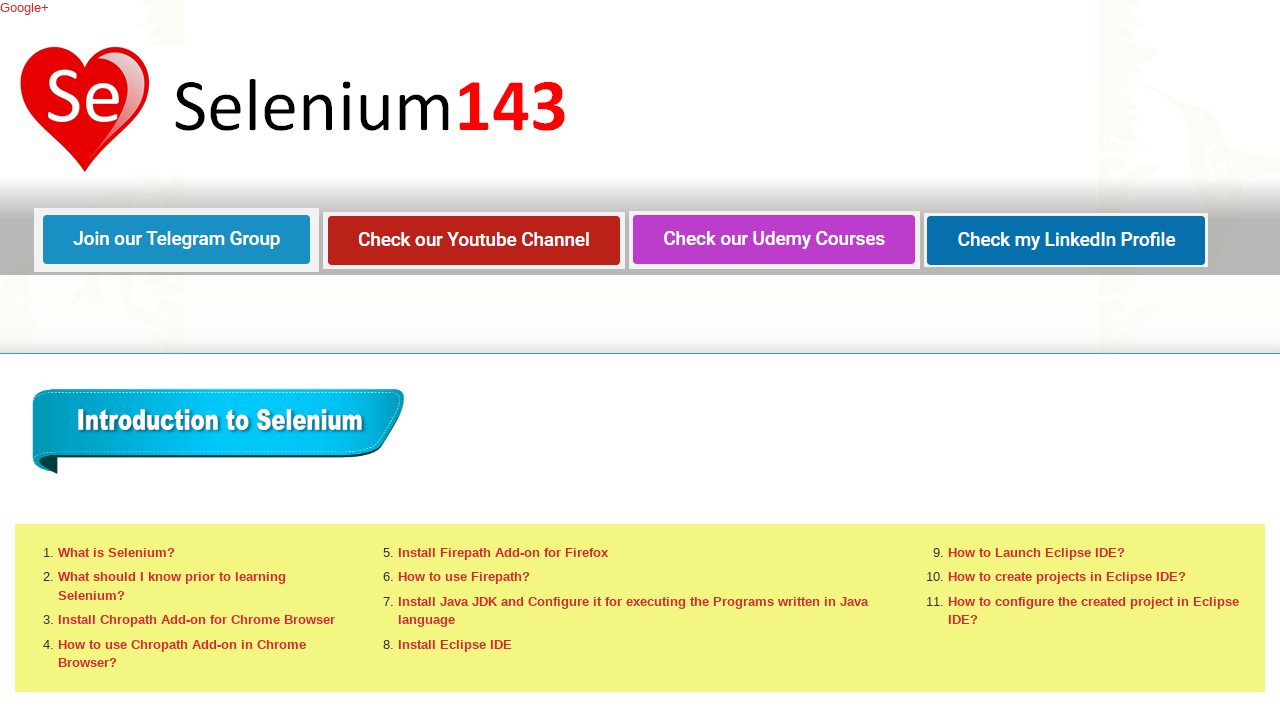

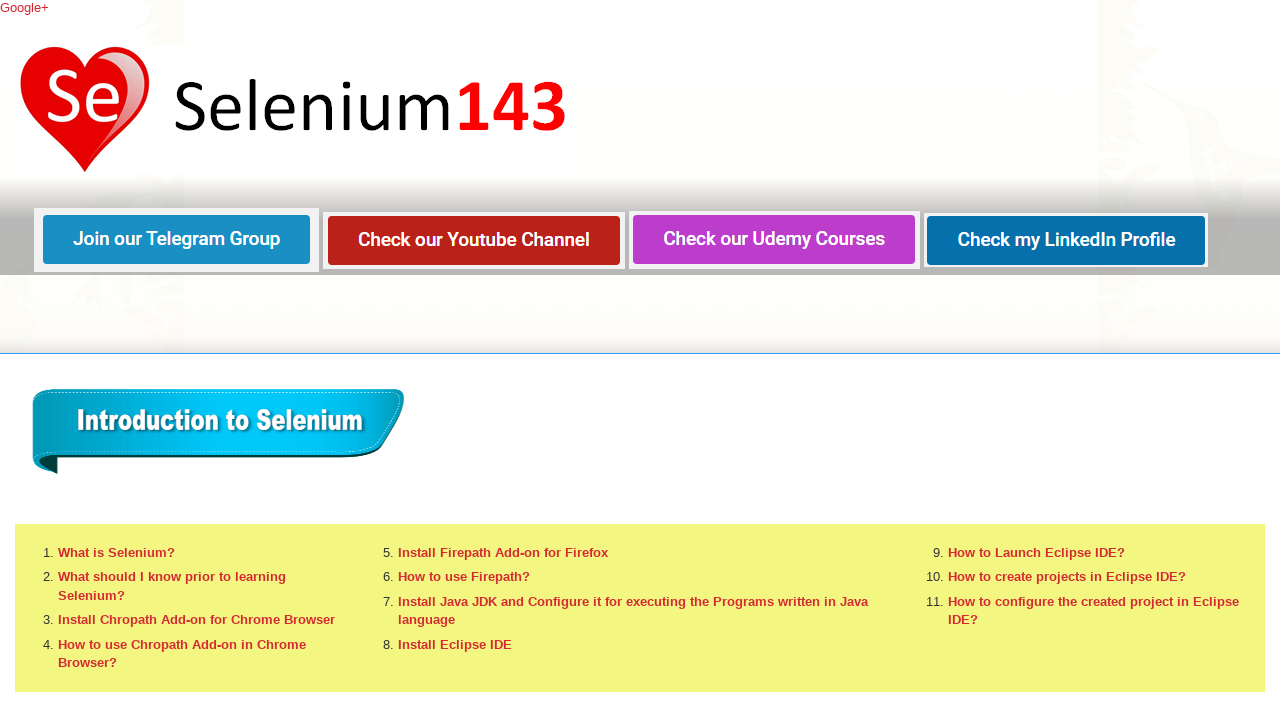